Solves a math captcha by extracting a value from an image attribute, calculating the result, and submitting the form with checkbox and radio button selections

Starting URL: http://suninjuly.github.io/get_attribute.html

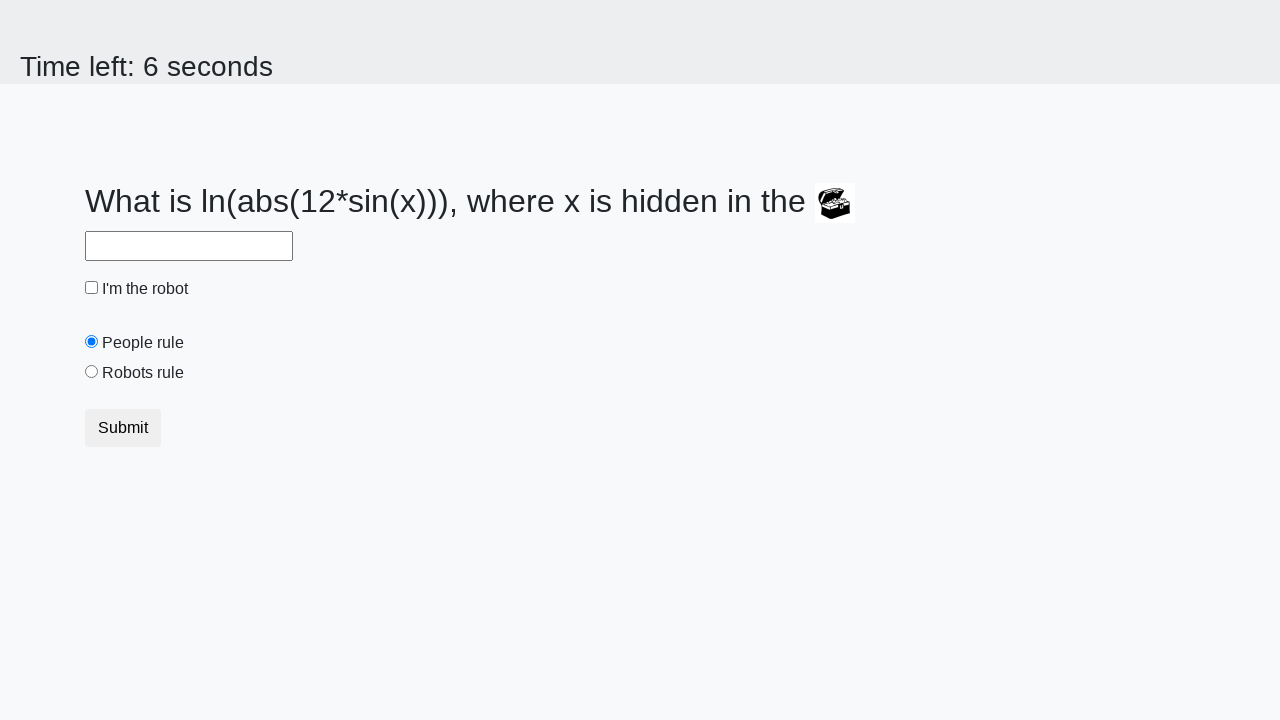

Located image element on page
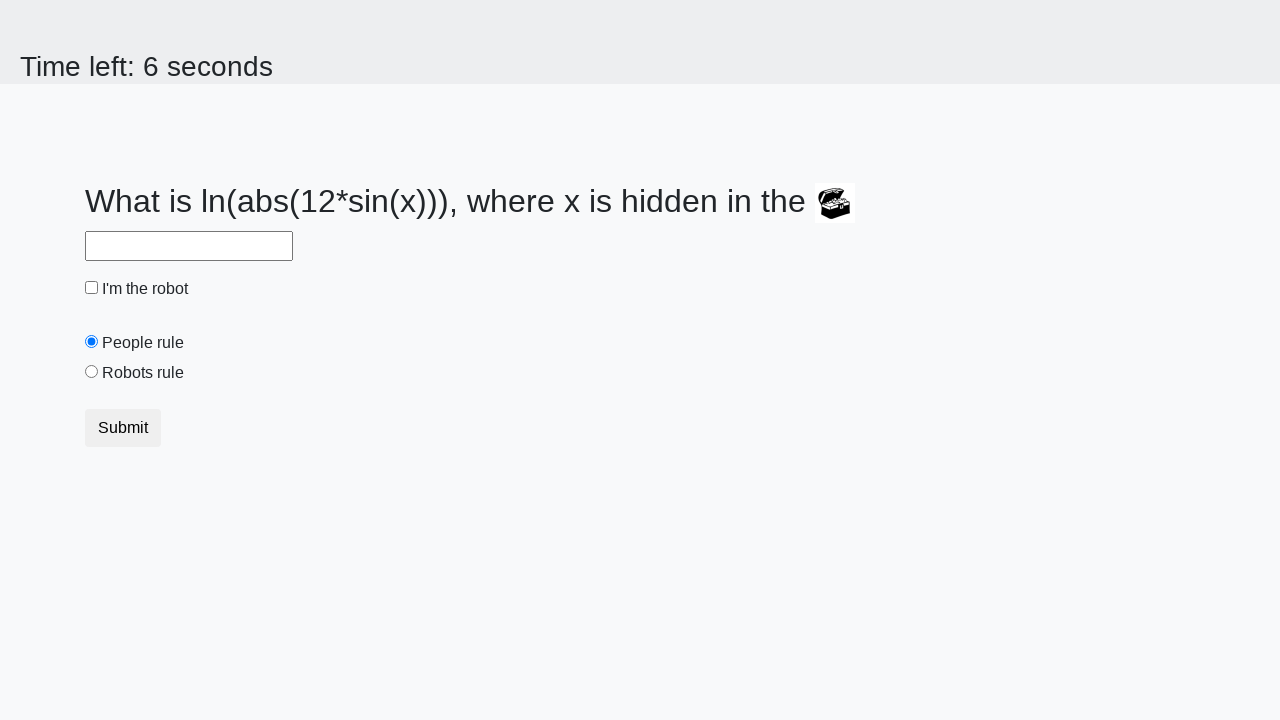

Extracted valuex attribute from image
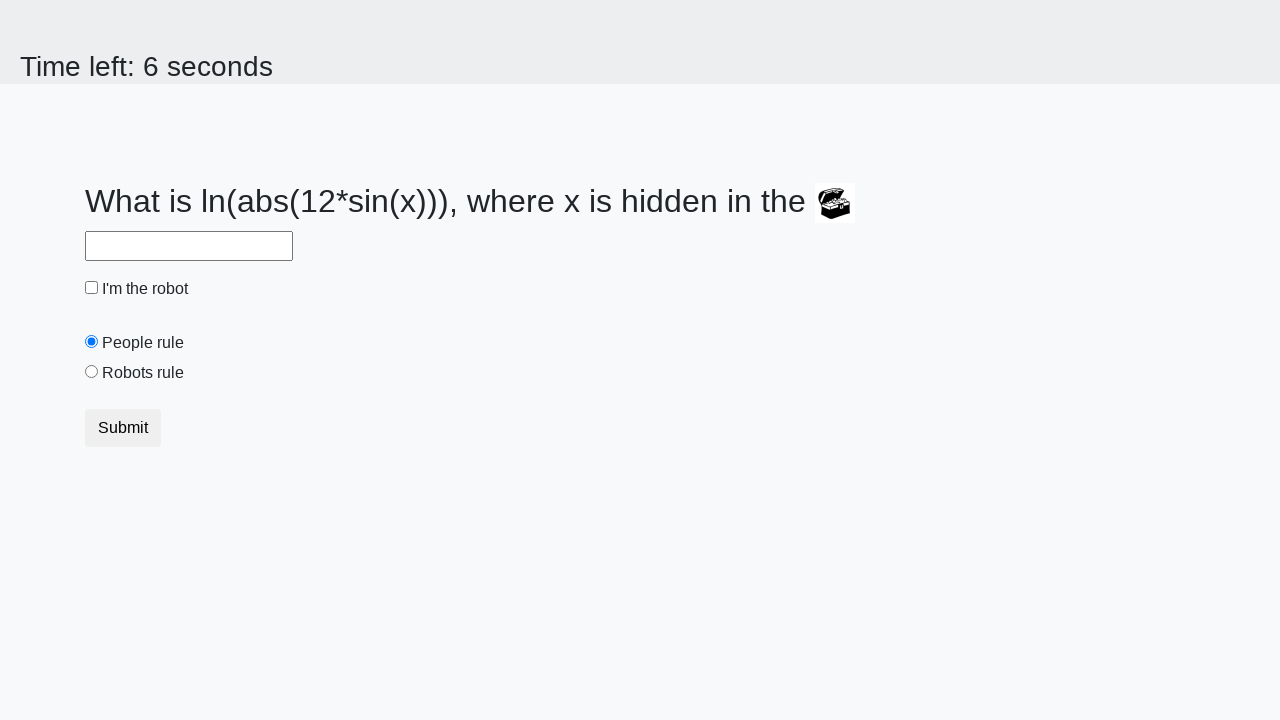

Calculated math result from extracted value
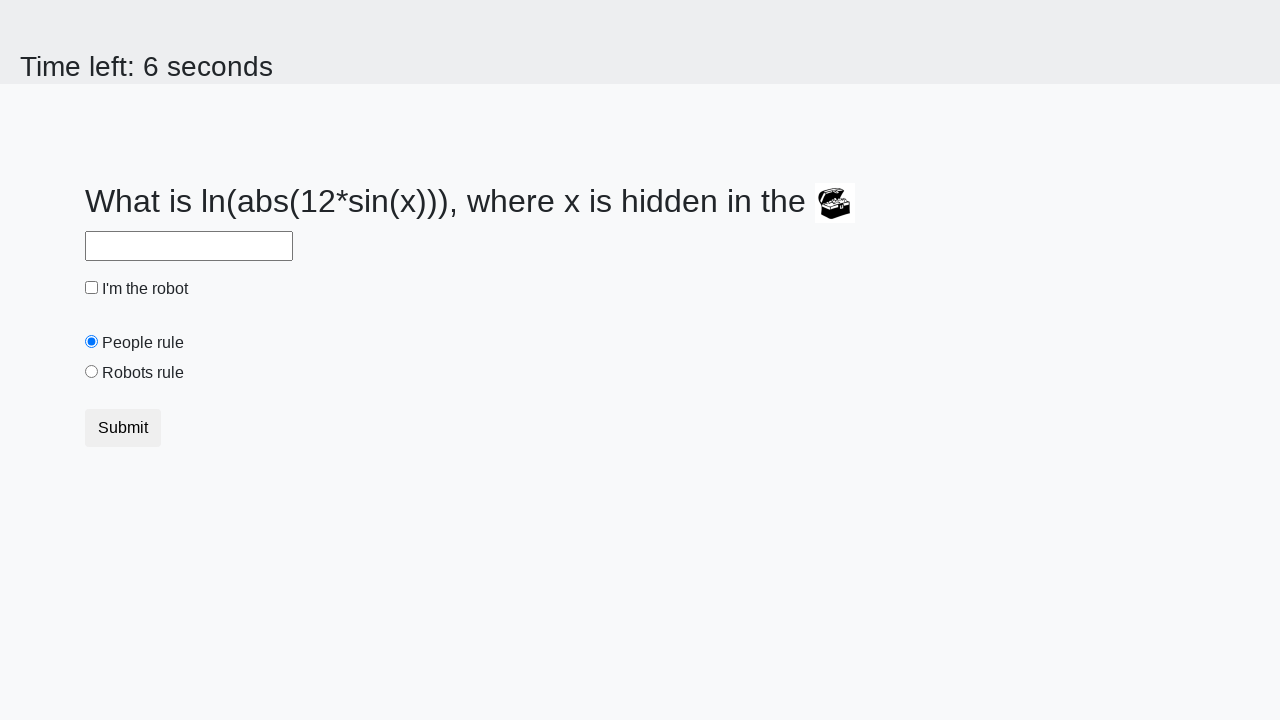

Filled answer field with calculated result on #answer
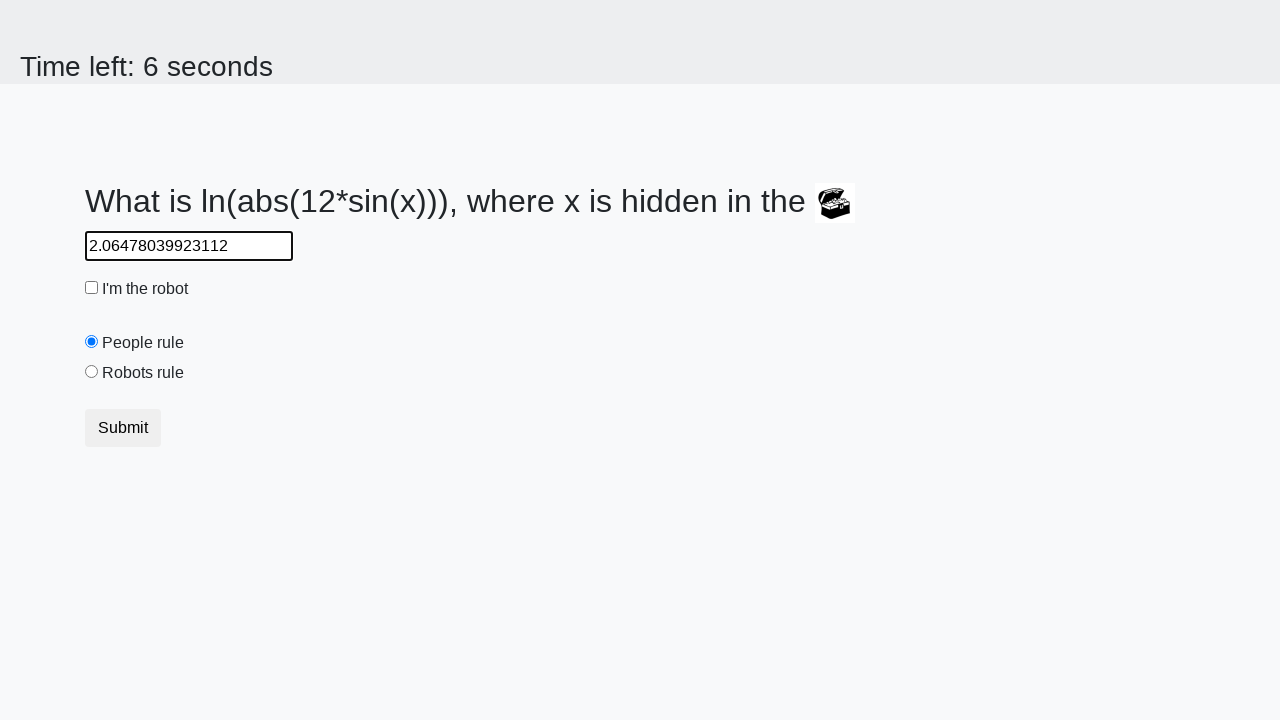

Clicked robot checkbox at (92, 288) on #robotCheckbox
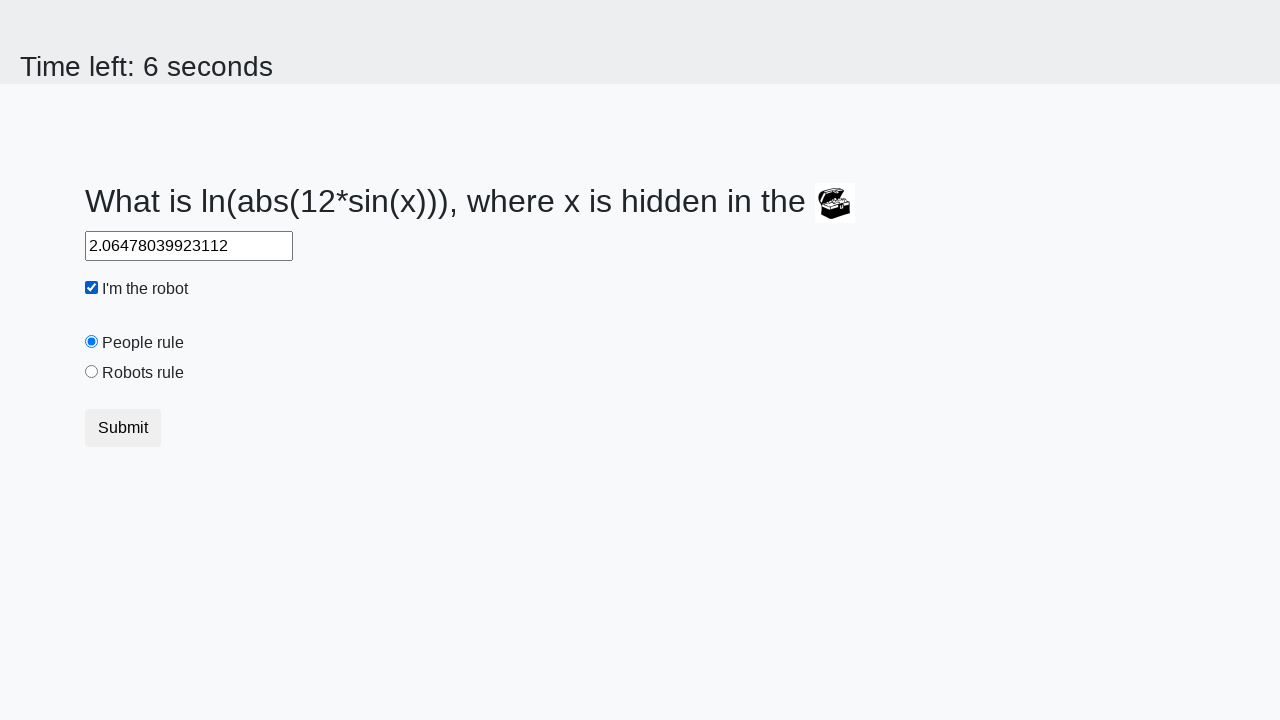

Selected robots rule radio button at (92, 372) on #robotsRule
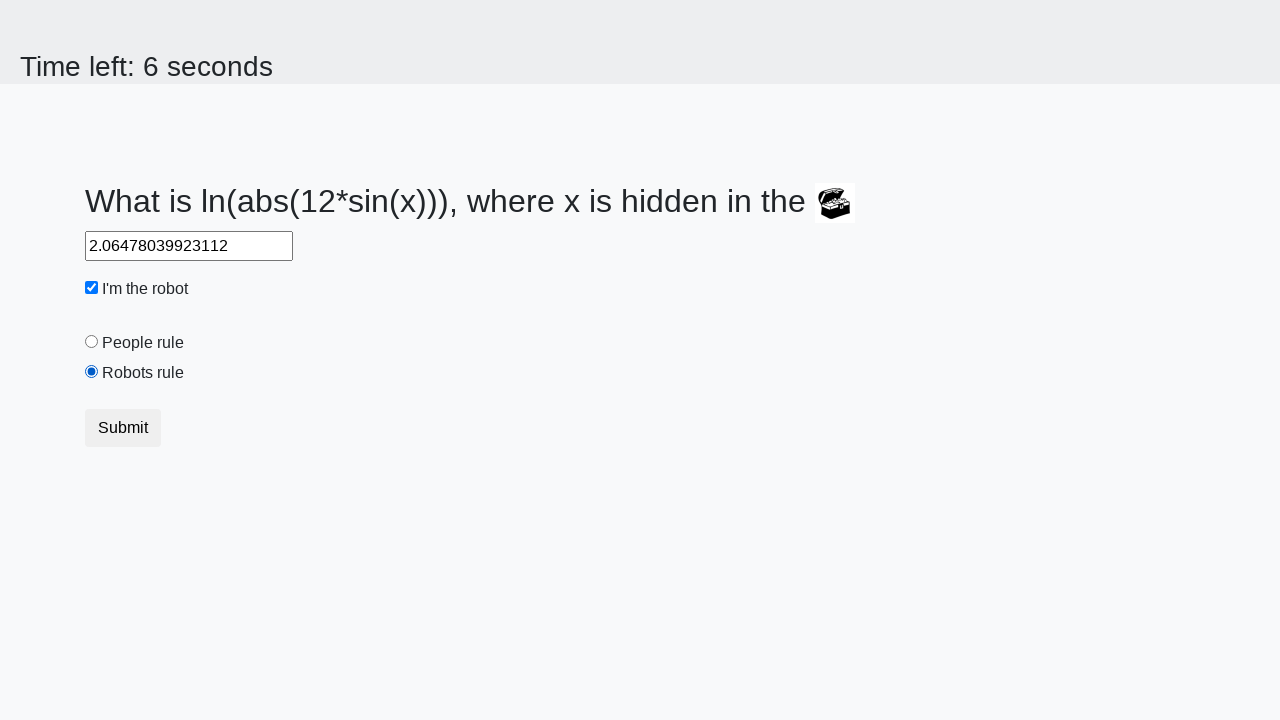

Submitted form by clicking button at (123, 428) on button
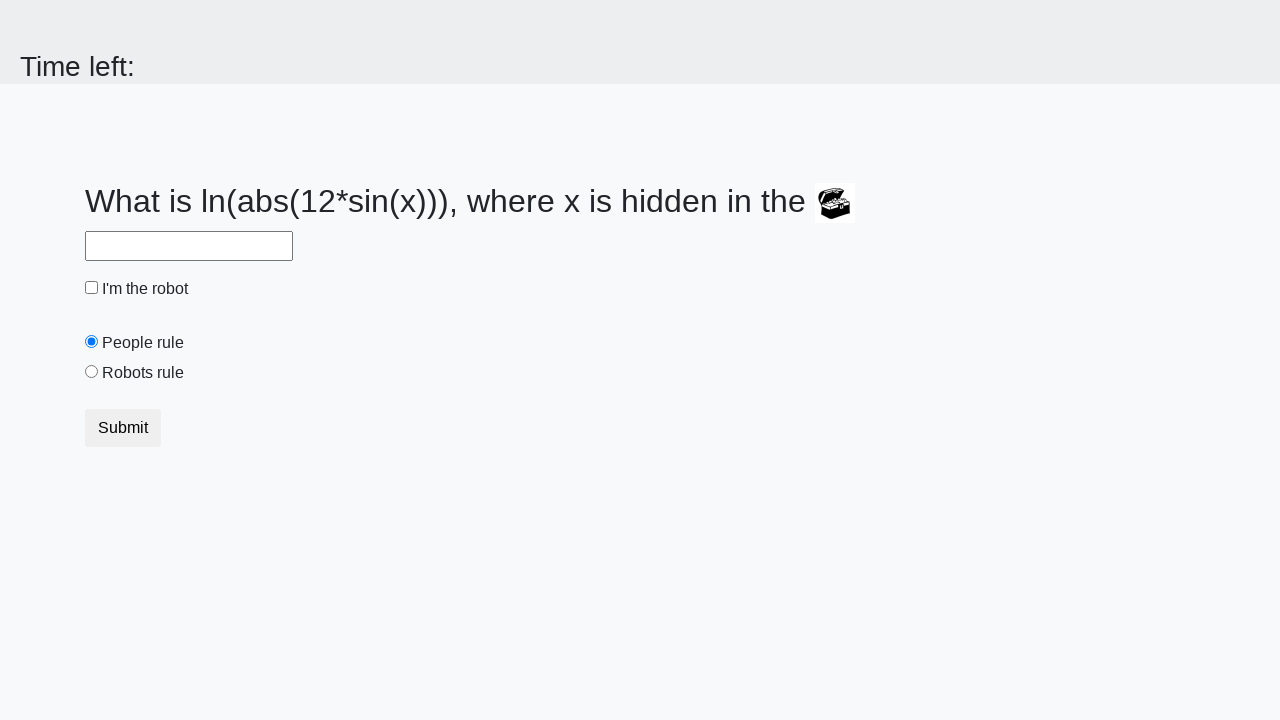

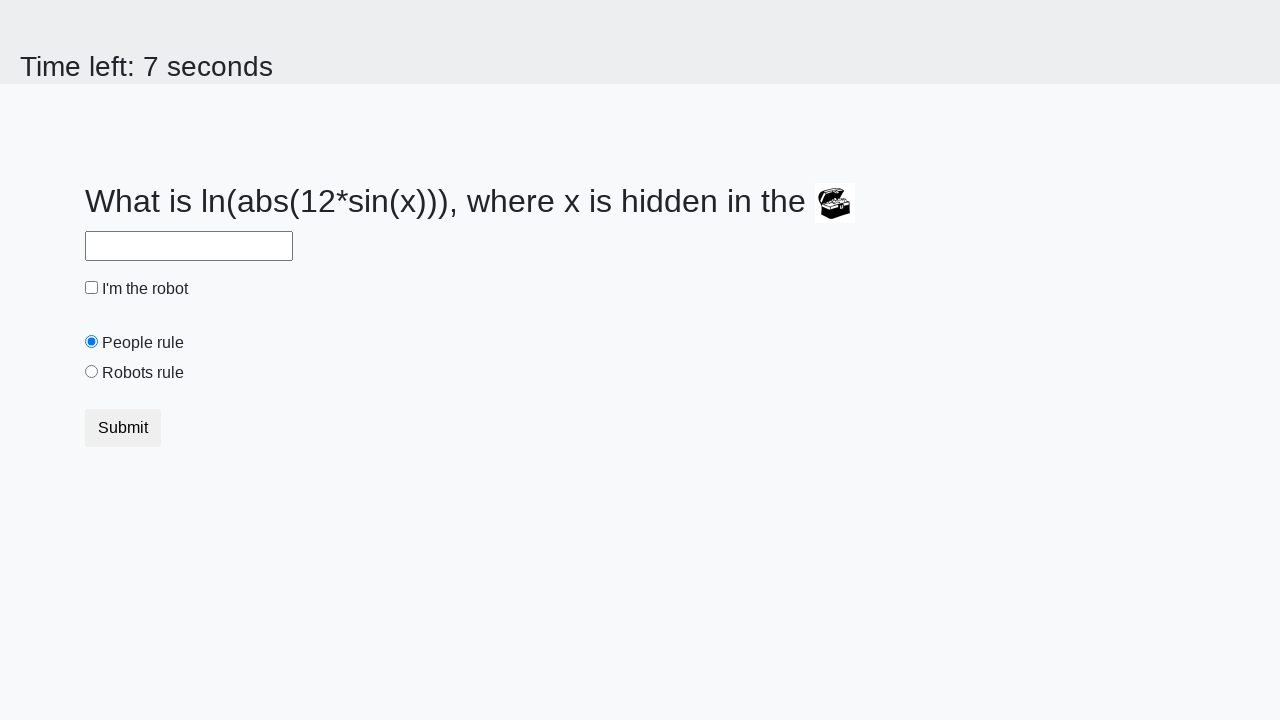